Tests adding a todo item to a sample todo application by entering text in the input field and pressing Enter, then verifying the todo was added.

Starting URL: https://lambdatest.github.io/sample-todo-app

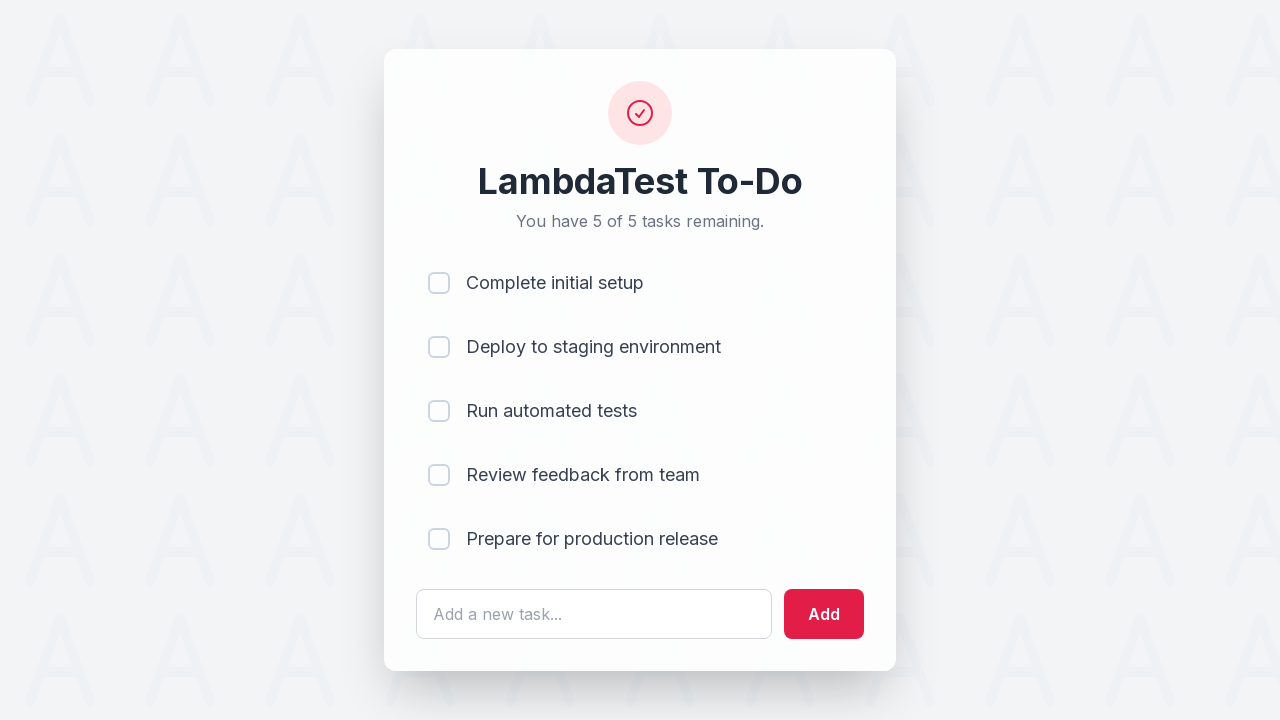

Filled todo input field with 'Learn Cypress for E2E Testing' on #sampletodotext
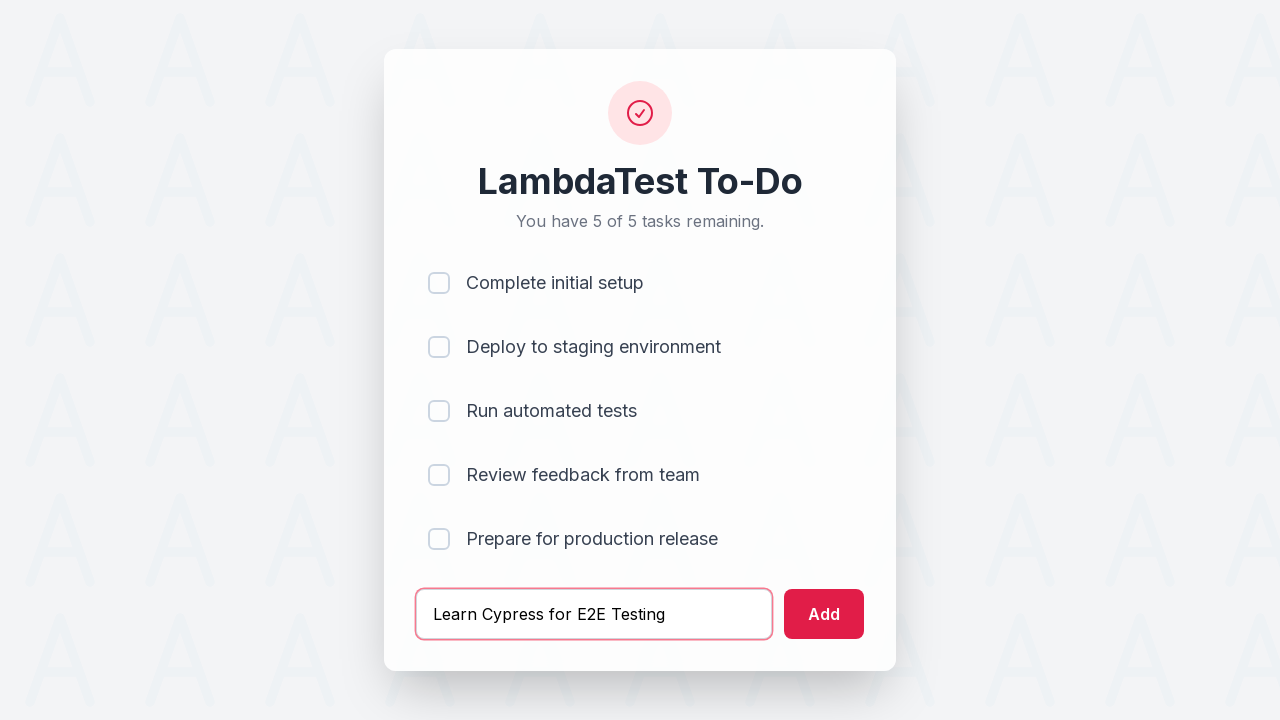

Pressed Enter to submit the todo item on #sampletodotext
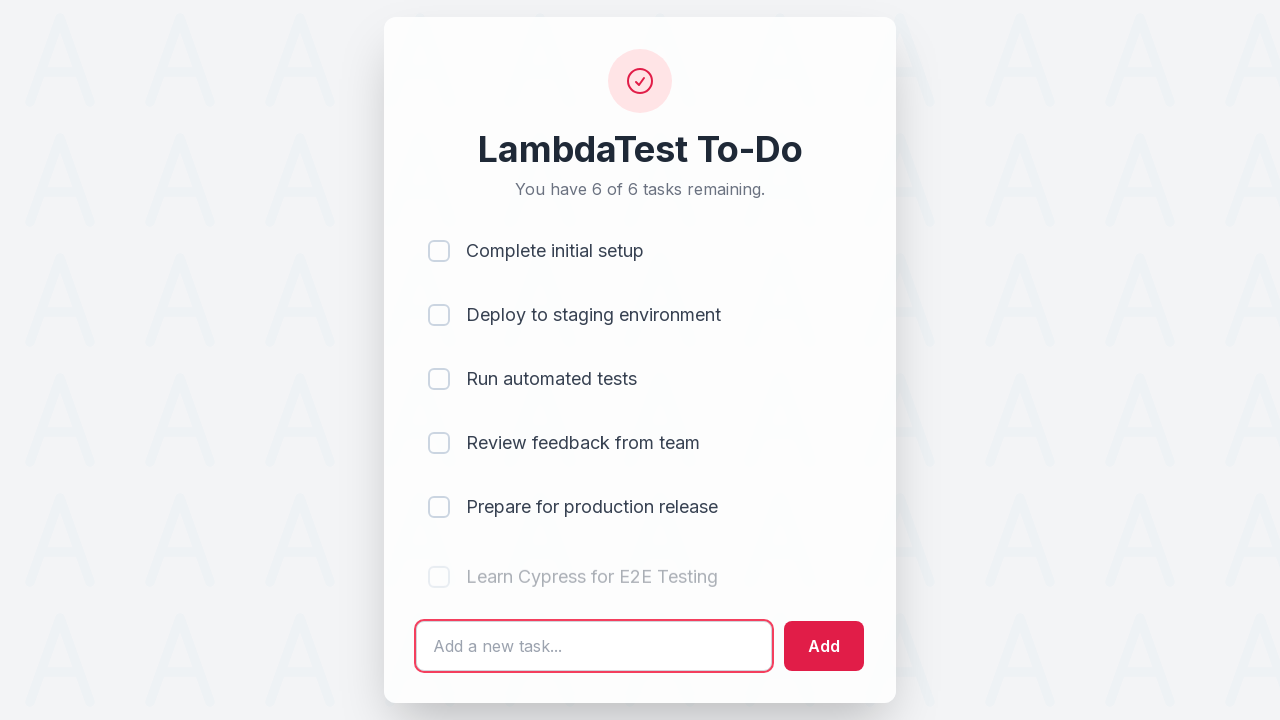

New todo item appeared in the list
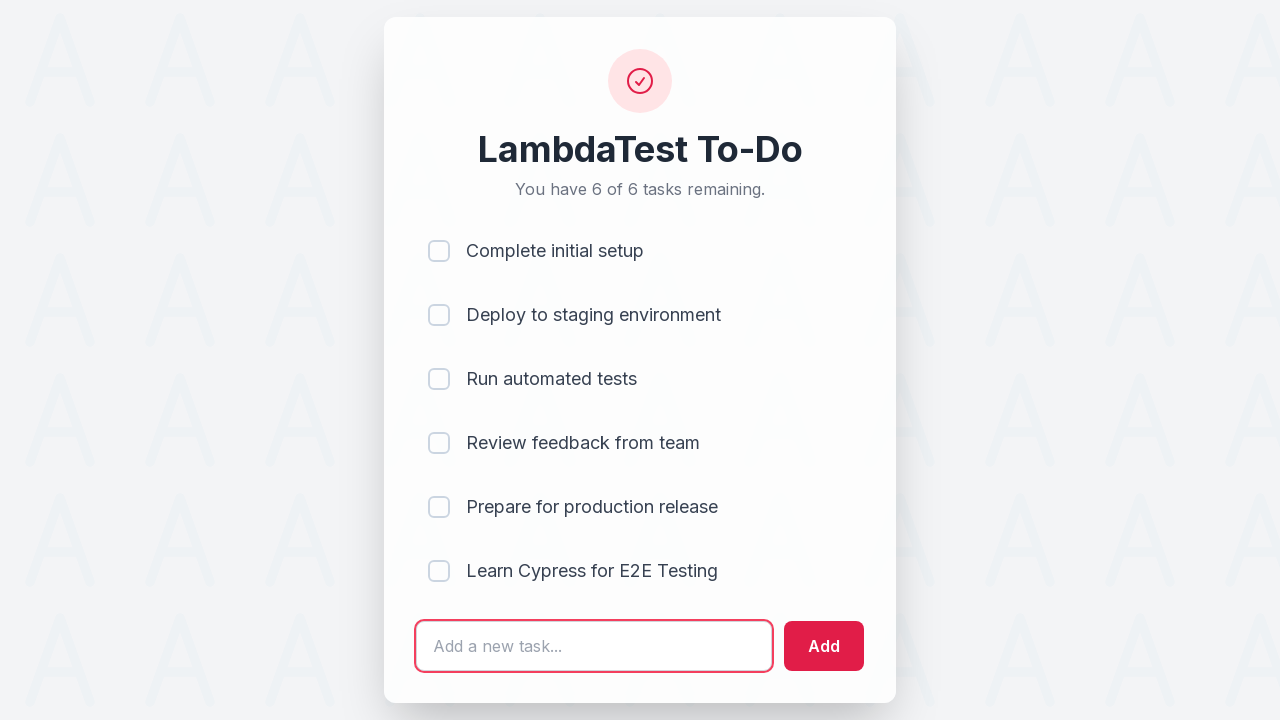

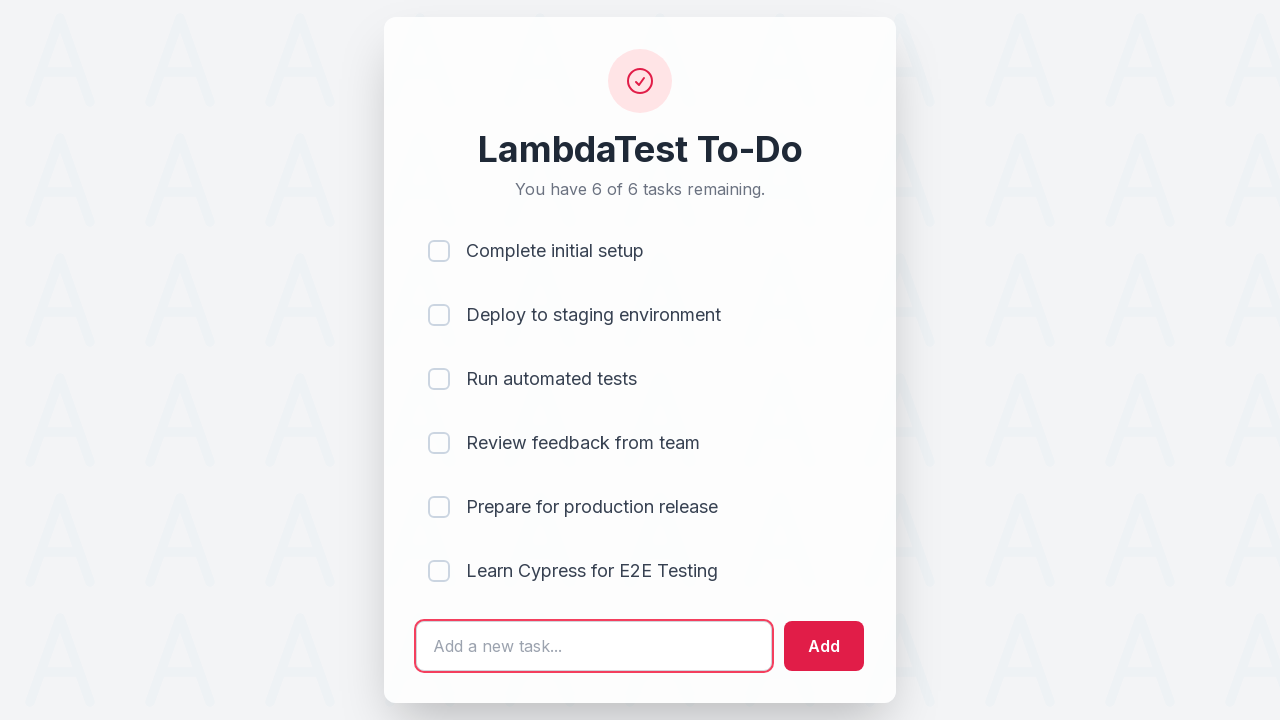